Tests that the Clear completed button is hidden when there are no completed items

Starting URL: https://demo.playwright.dev/todomvc

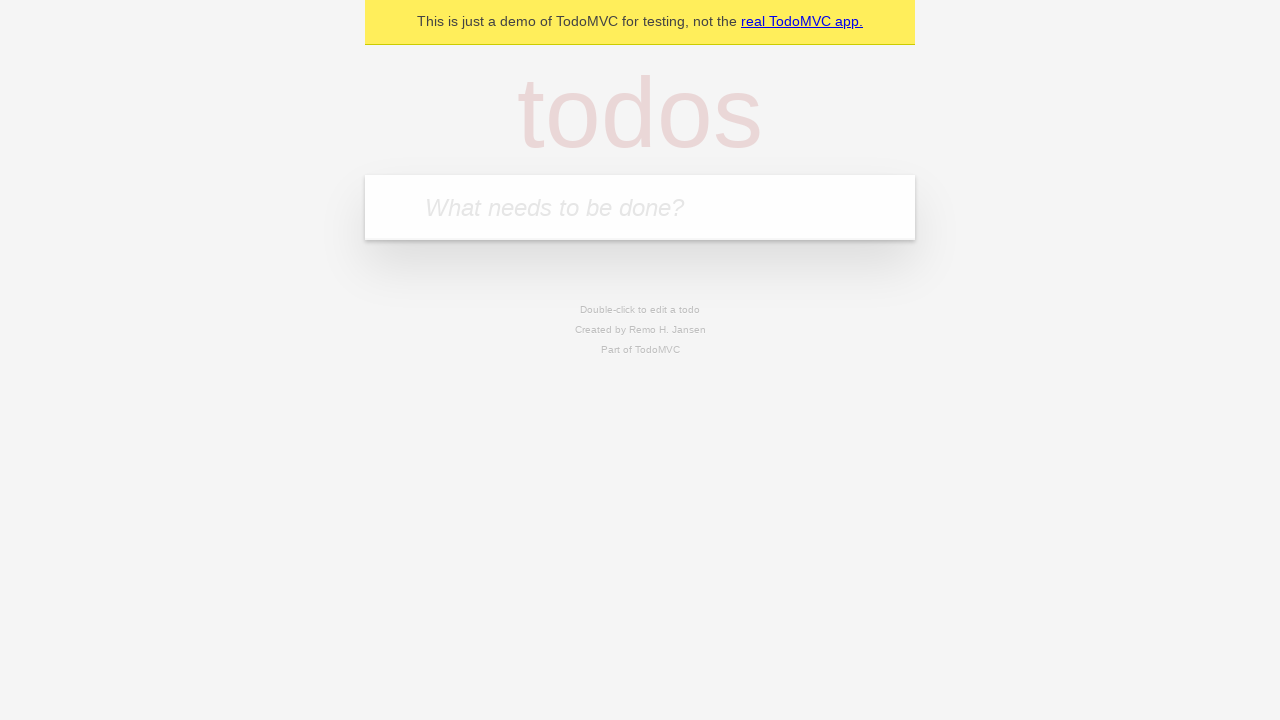

Filled todo input with 'buy some cheese' on internal:attr=[placeholder="What needs to be done?"i]
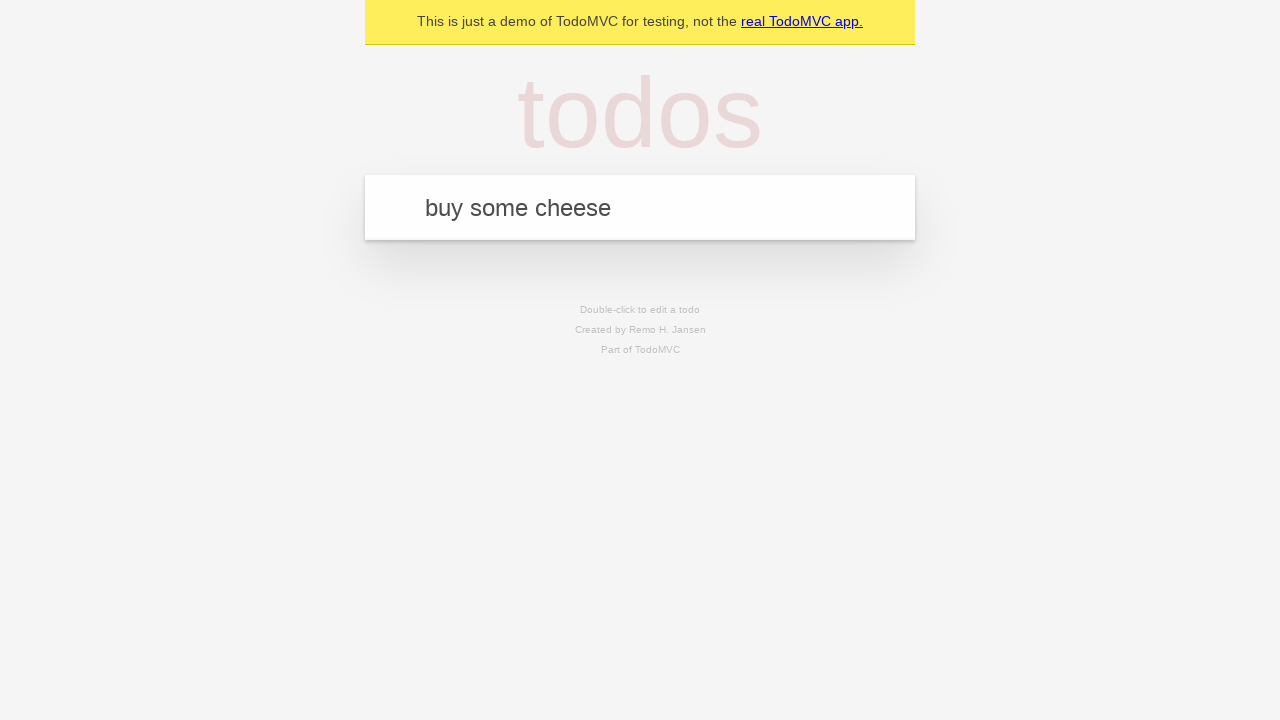

Pressed Enter to add first todo on internal:attr=[placeholder="What needs to be done?"i]
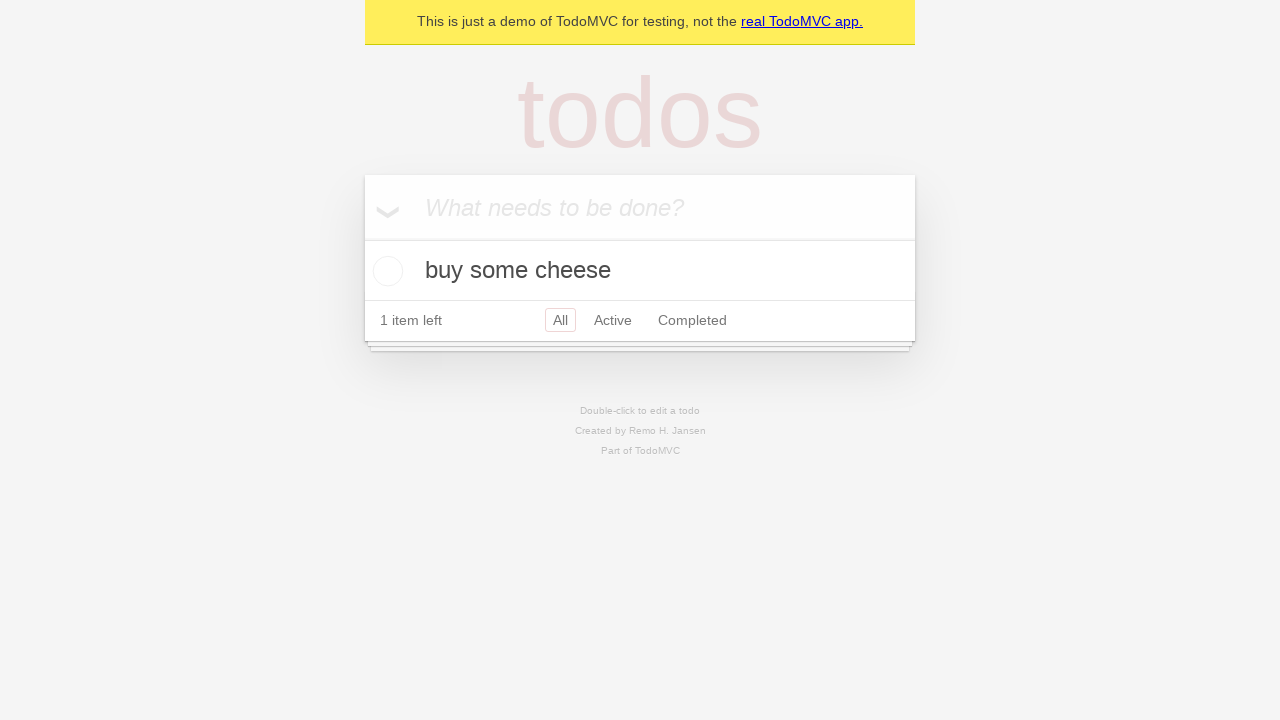

Filled todo input with 'feed the cat' on internal:attr=[placeholder="What needs to be done?"i]
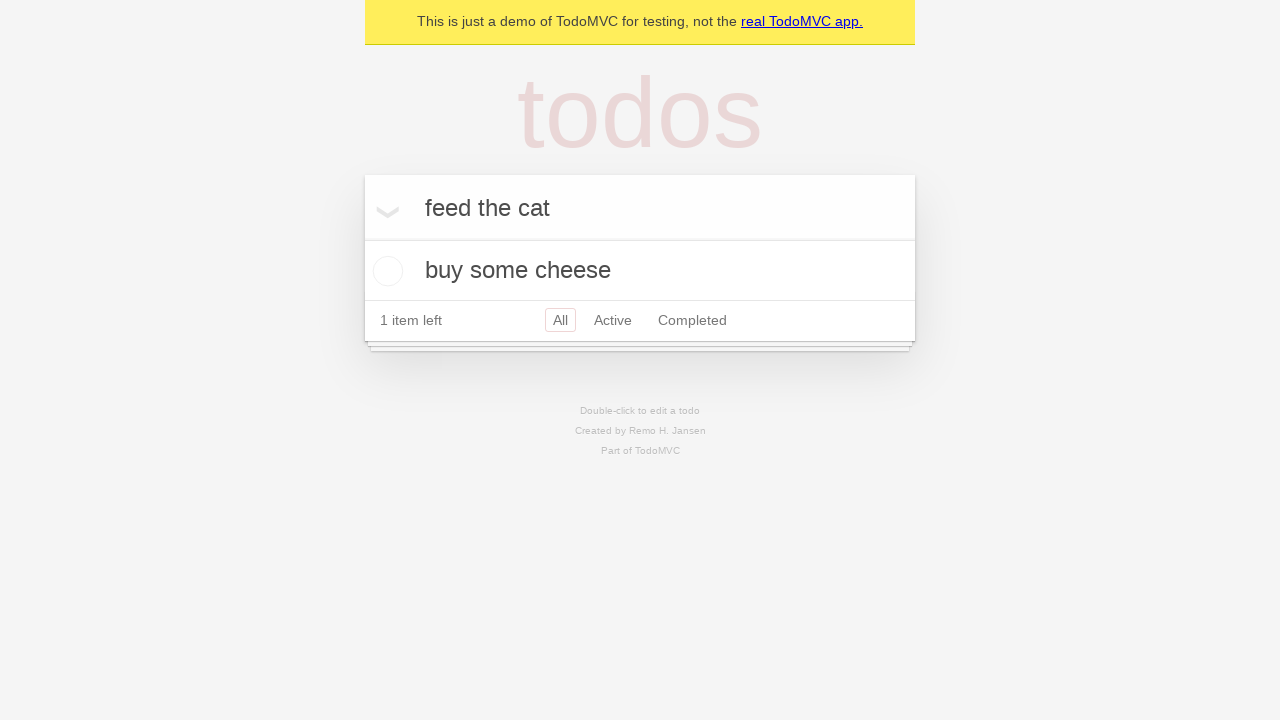

Pressed Enter to add second todo on internal:attr=[placeholder="What needs to be done?"i]
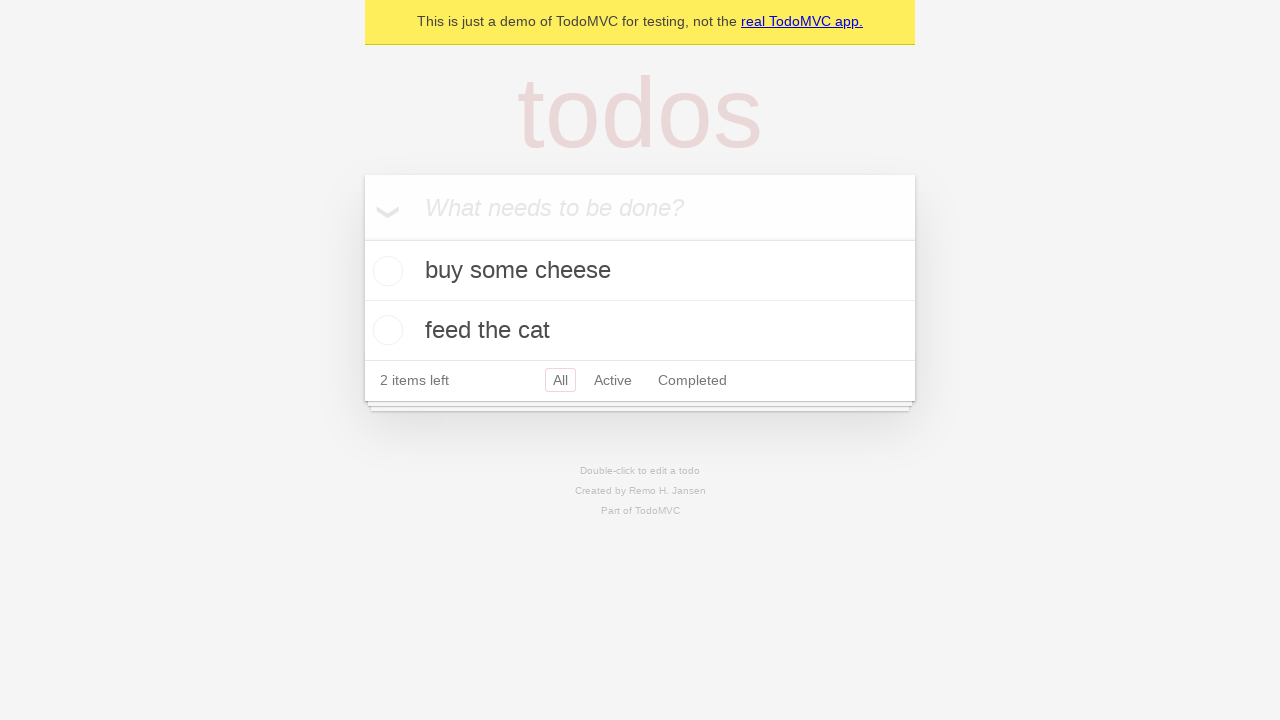

Filled todo input with 'book a doctors appointment' on internal:attr=[placeholder="What needs to be done?"i]
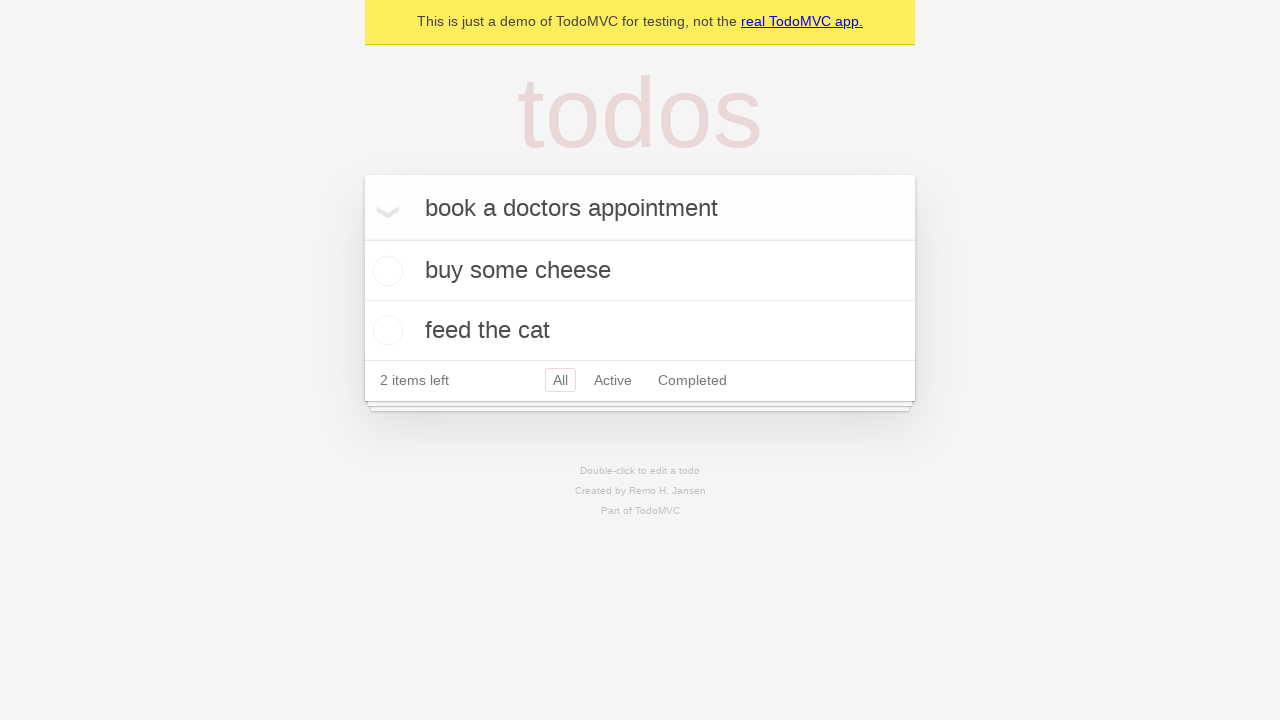

Pressed Enter to add third todo on internal:attr=[placeholder="What needs to be done?"i]
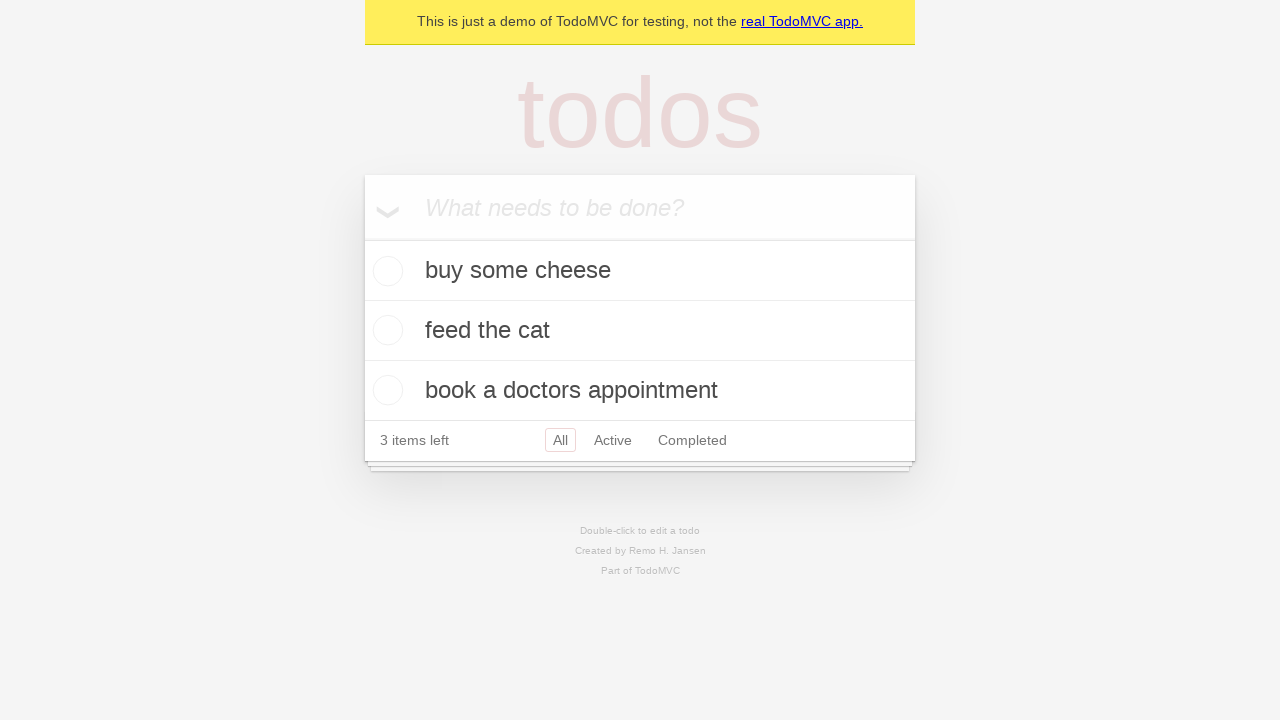

Waited for third todo item to appear
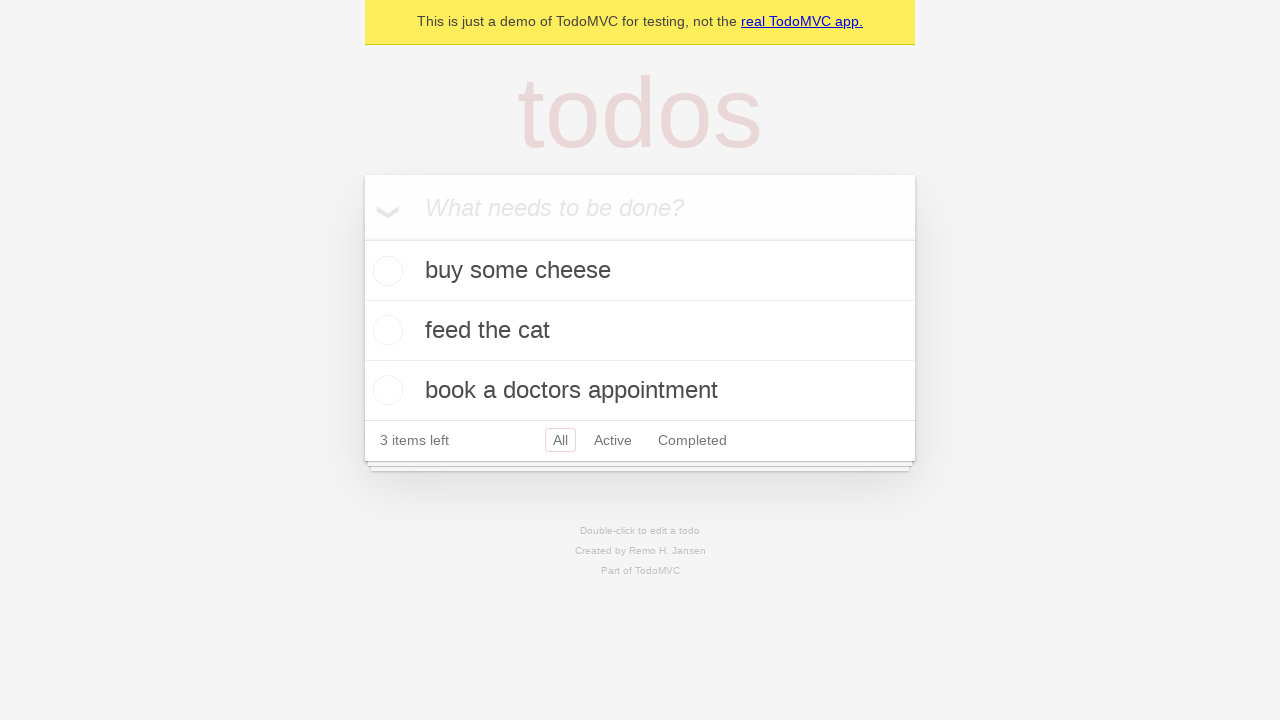

Checked the first todo item as completed at (385, 271) on .todo-list li .toggle >> nth=0
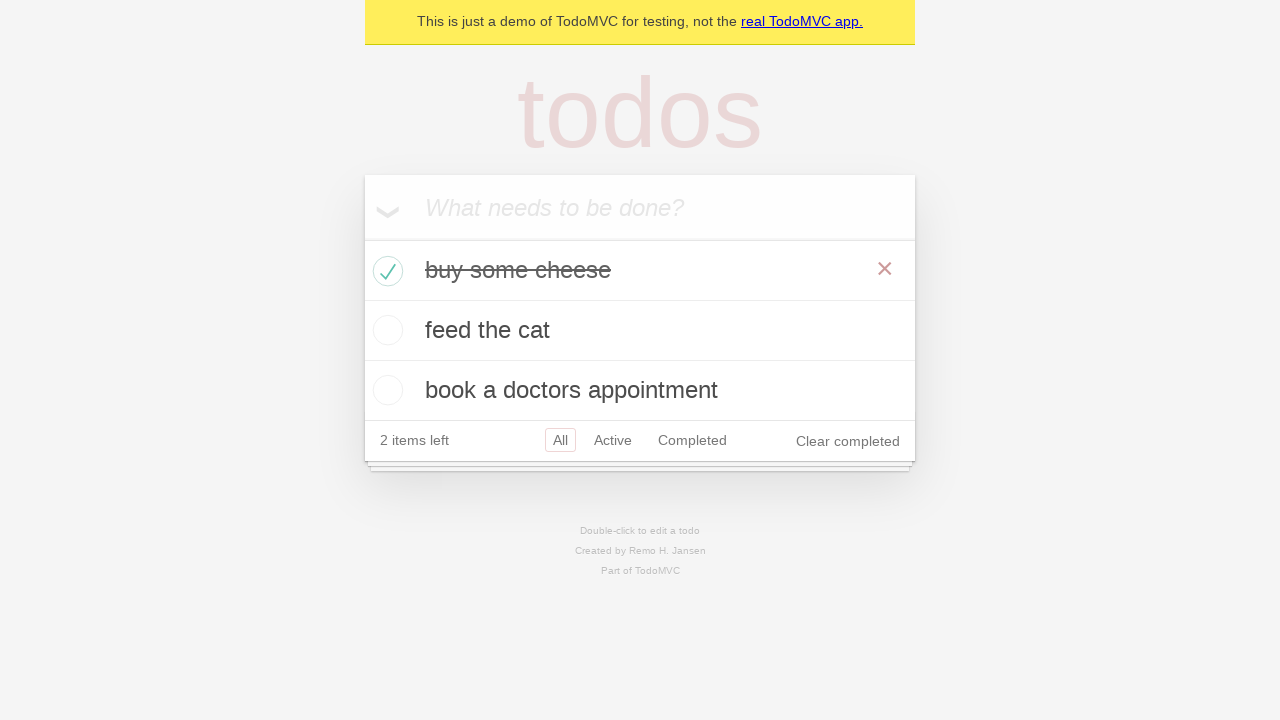

Clicked 'Clear completed' button to remove completed todo at (848, 441) on internal:role=button[name="Clear completed"i]
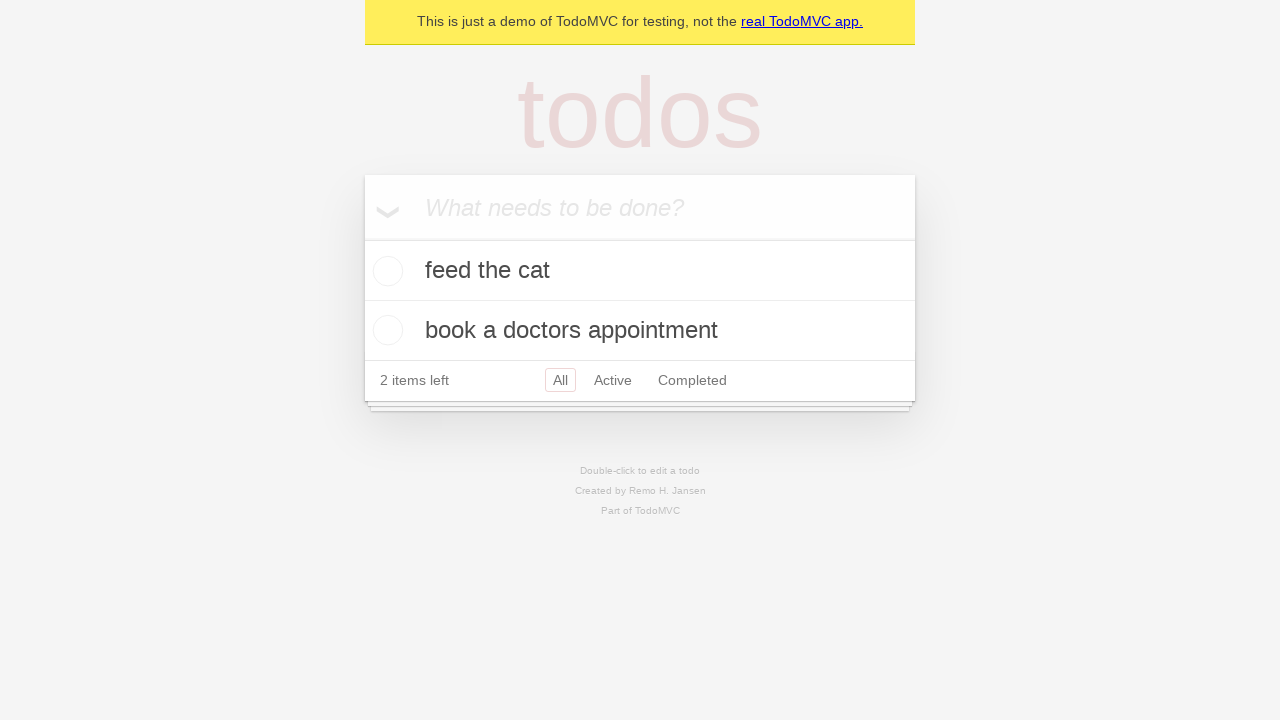

Waited for Clear completed button to be hidden when no completed items remain
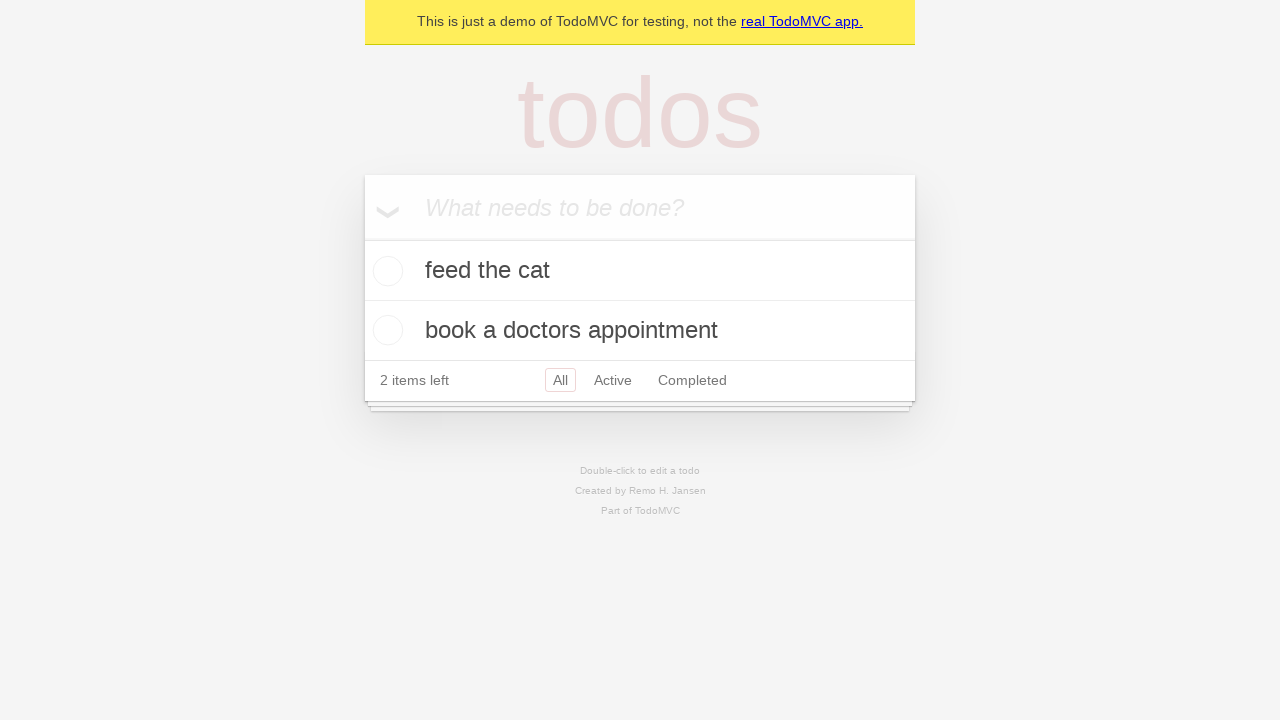

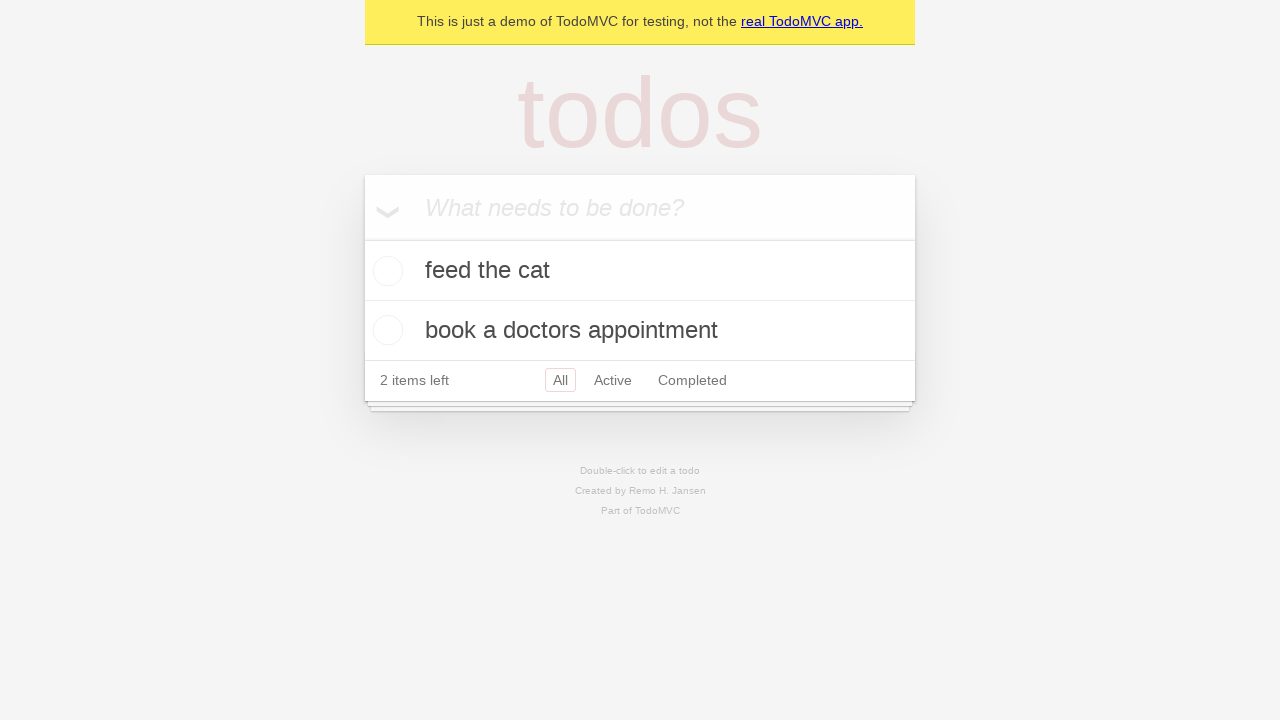